Tests dynamic form controls by clicking a button to enable an input field, filling text into it, then clicking again to disable the input and verifying its disabled state.

Starting URL: https://the-internet.herokuapp.com/dynamic_controls

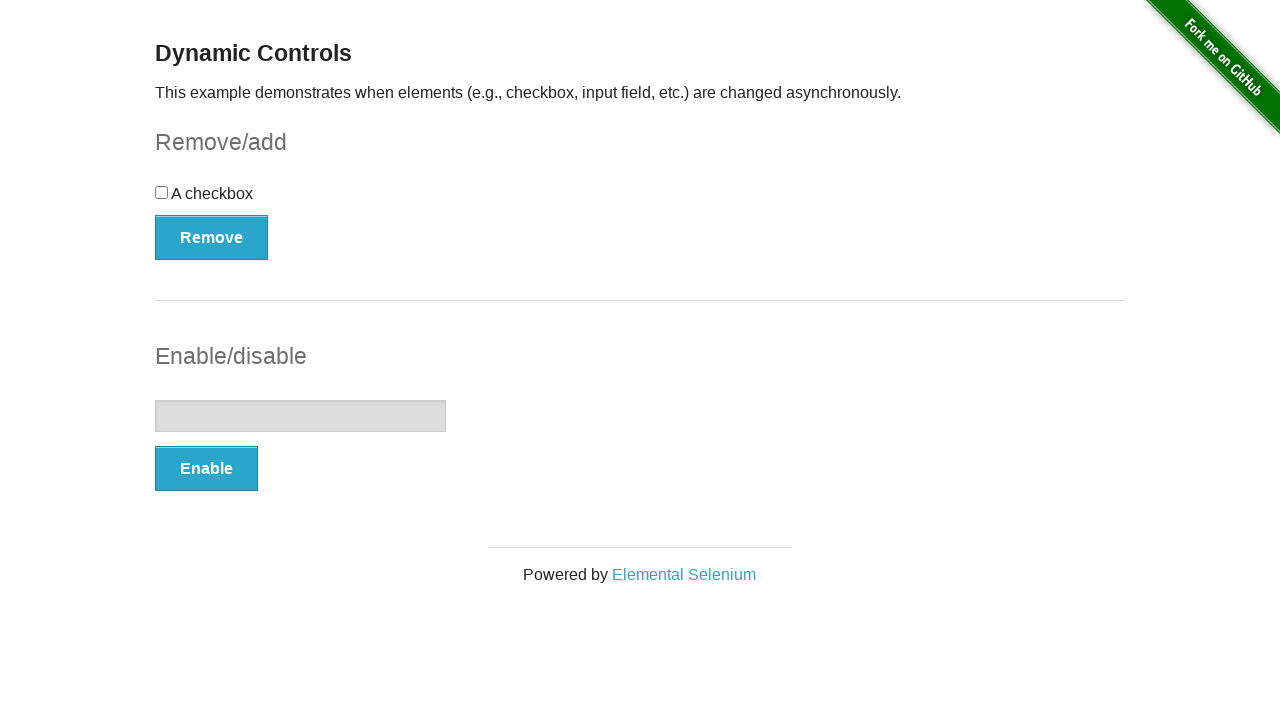

Clicked button to enable input field at (206, 469) on form#input-example button
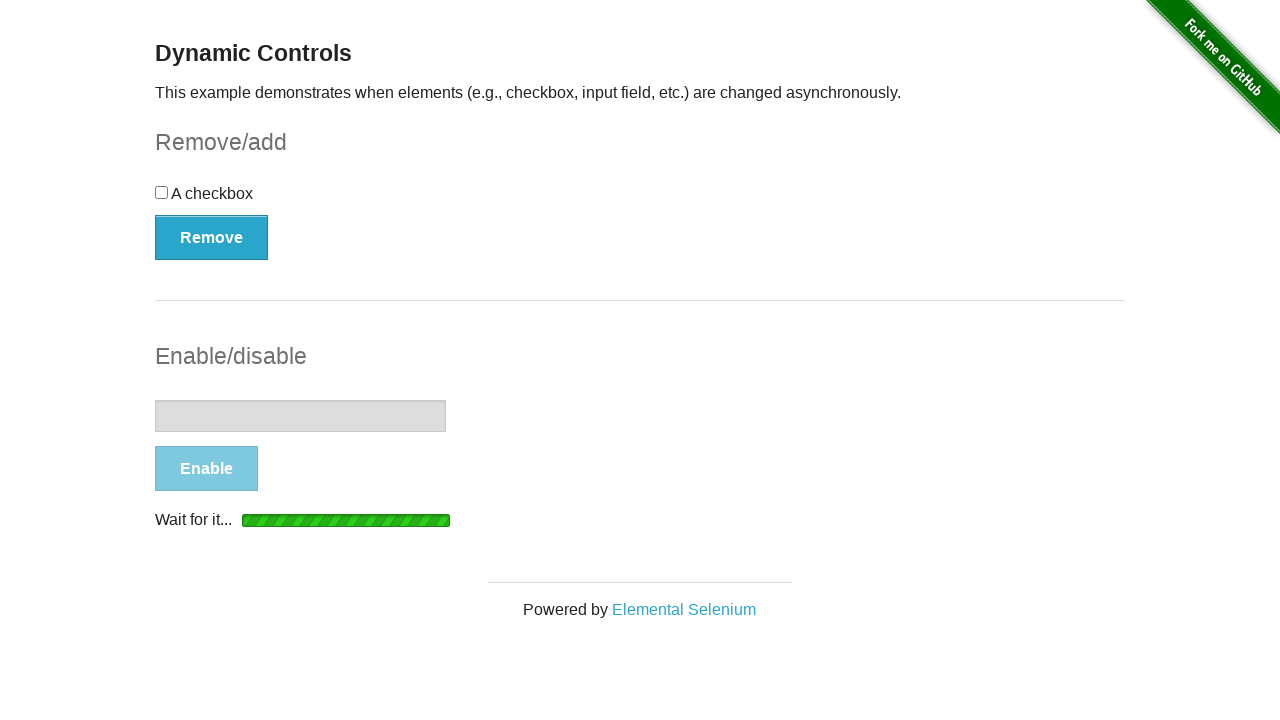

Filled input field with 'some text' on form#input-example input
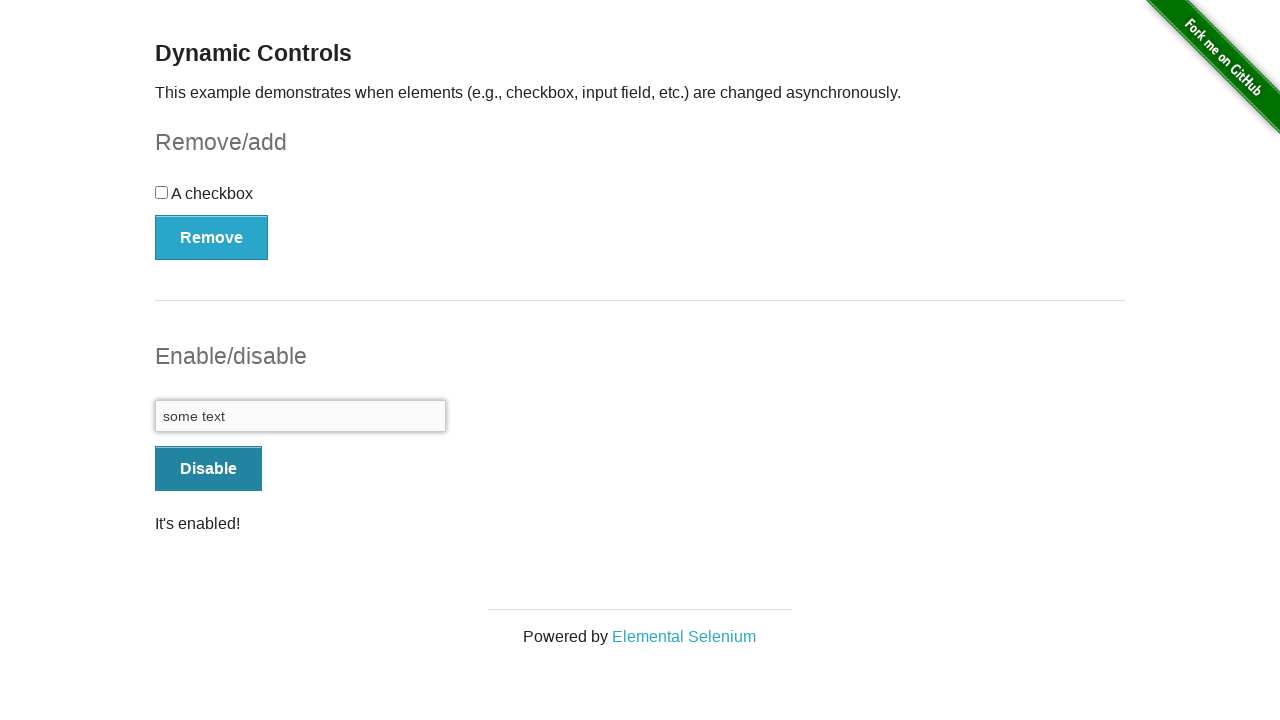

Clicked button to disable input field at (208, 469) on form#input-example button
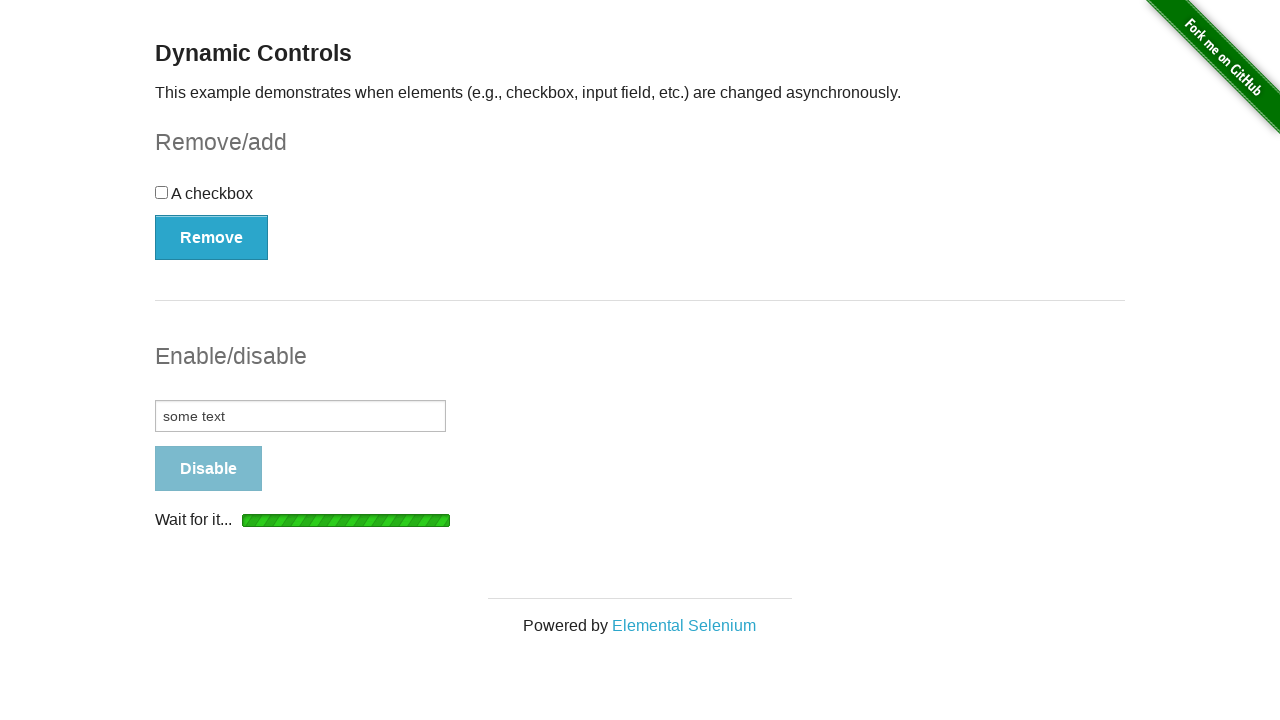

Verified input field is disabled
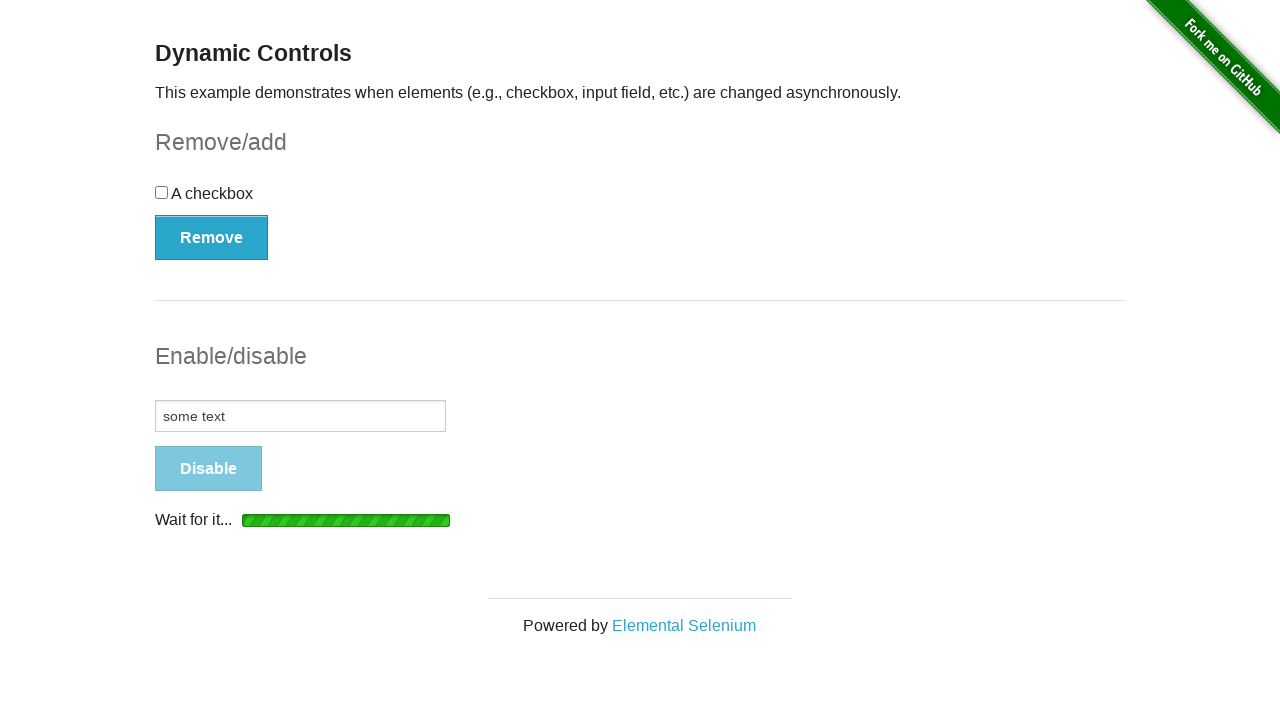

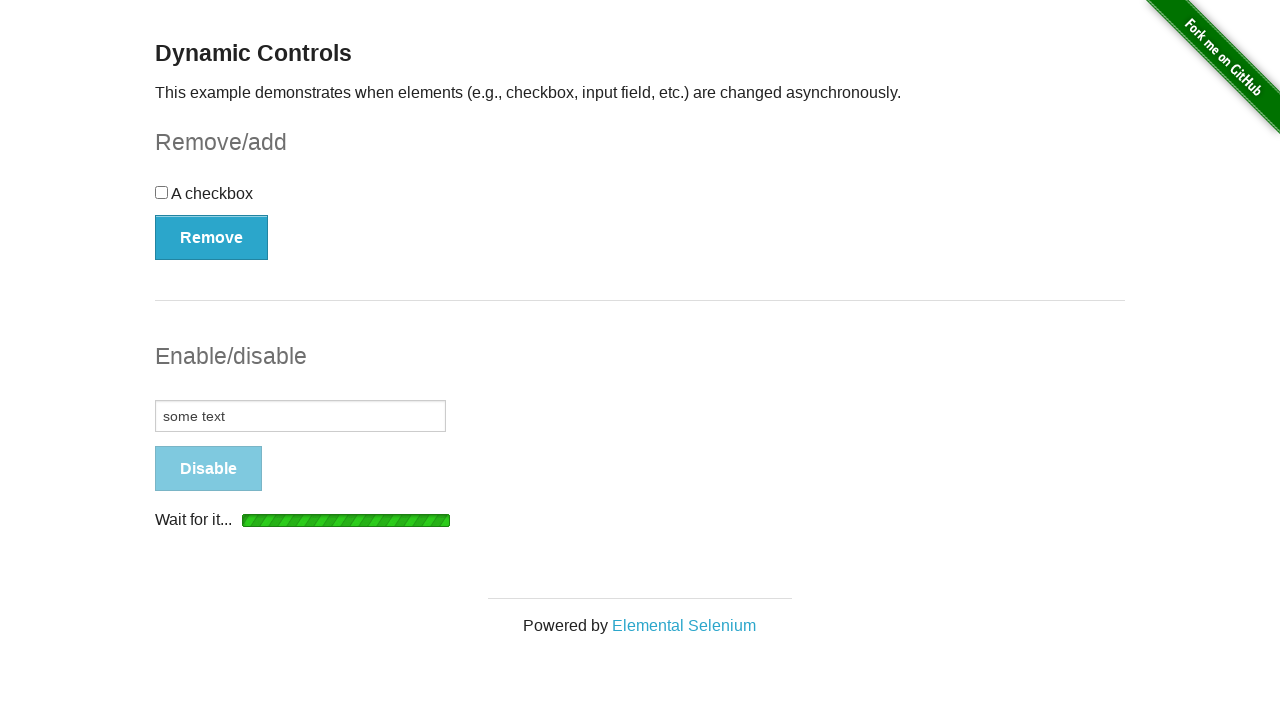